Tests a math challenge form by reading an input value, calculating the result using a logarithmic formula, checking required checkboxes, filling in the answer, and submitting the form.

Starting URL: http://suninjuly.github.io/math.html

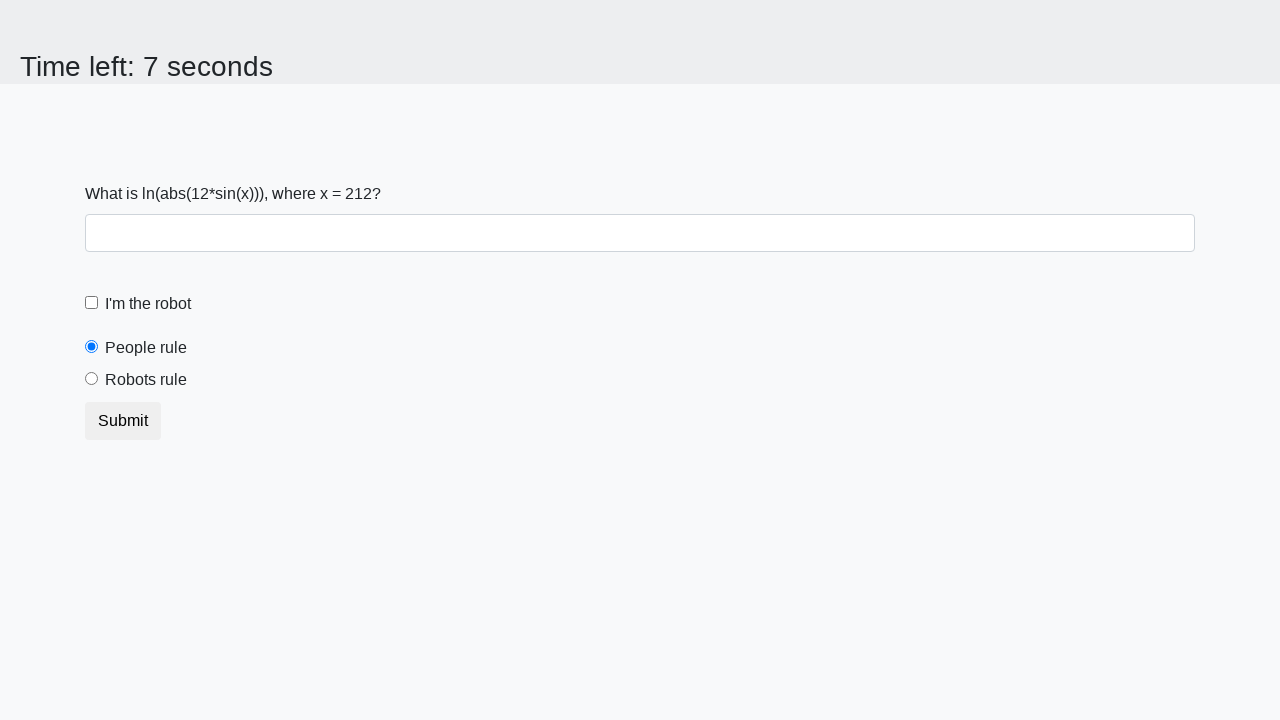

Read input value from #input_value element
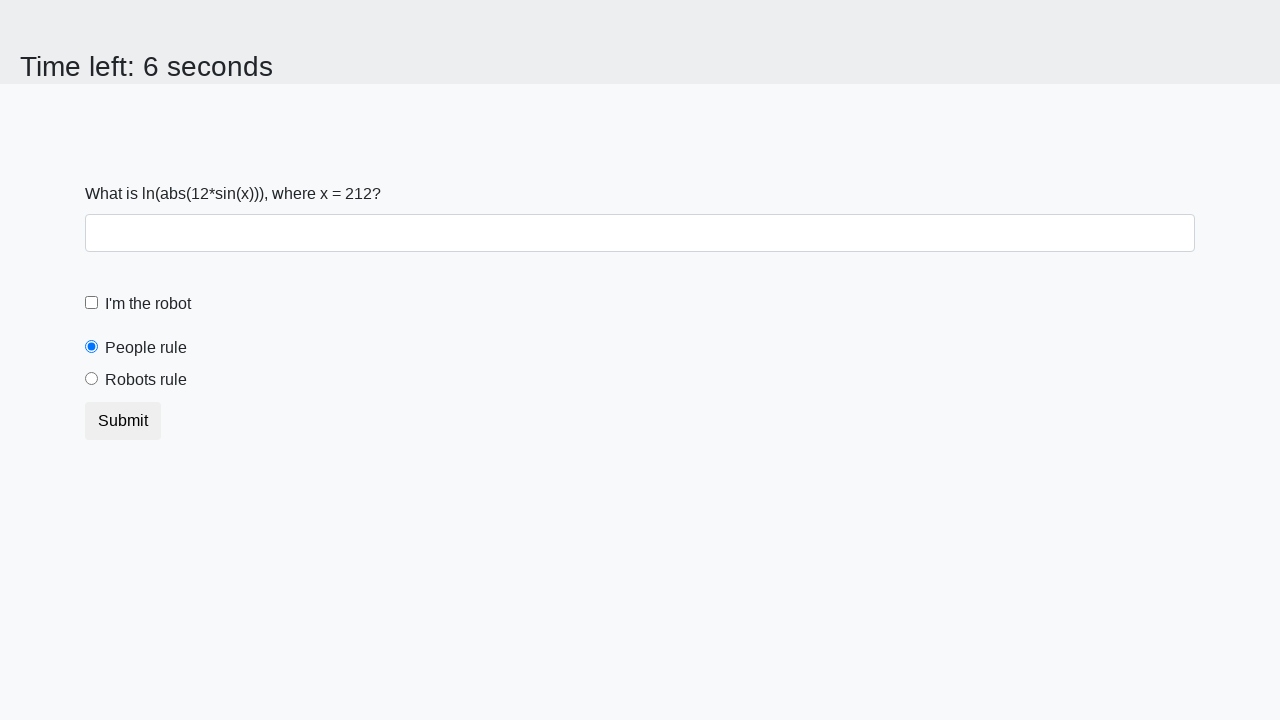

Clicked robot checkbox at (92, 303) on #robotCheckbox
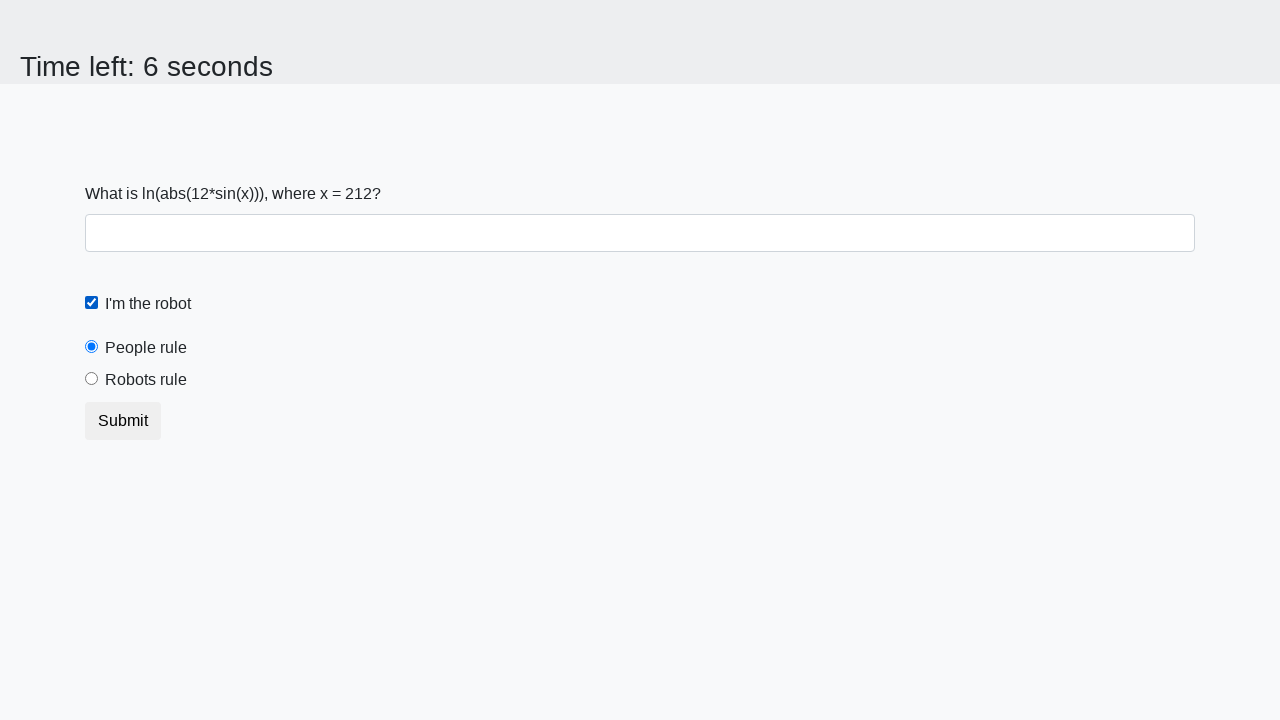

Clicked robots rule radio button at (92, 379) on #robotsRule
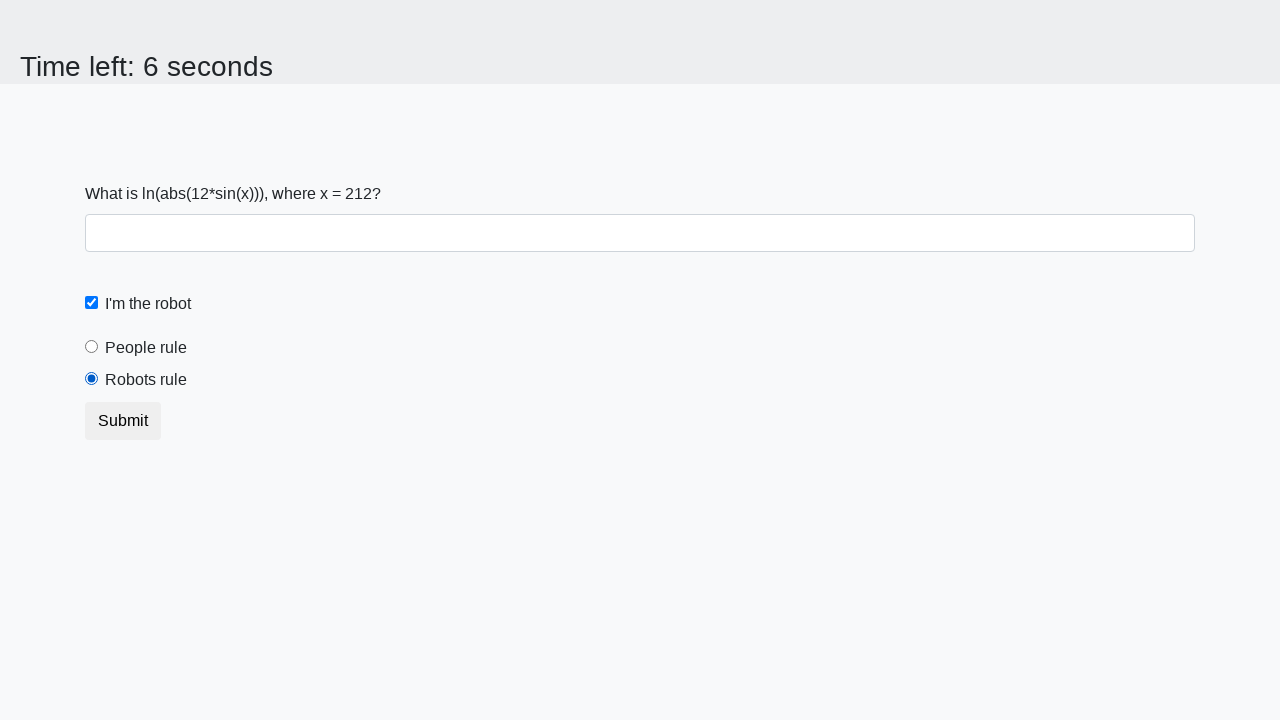

Filled answer field with calculated value: 2.483252376028144 on #answer
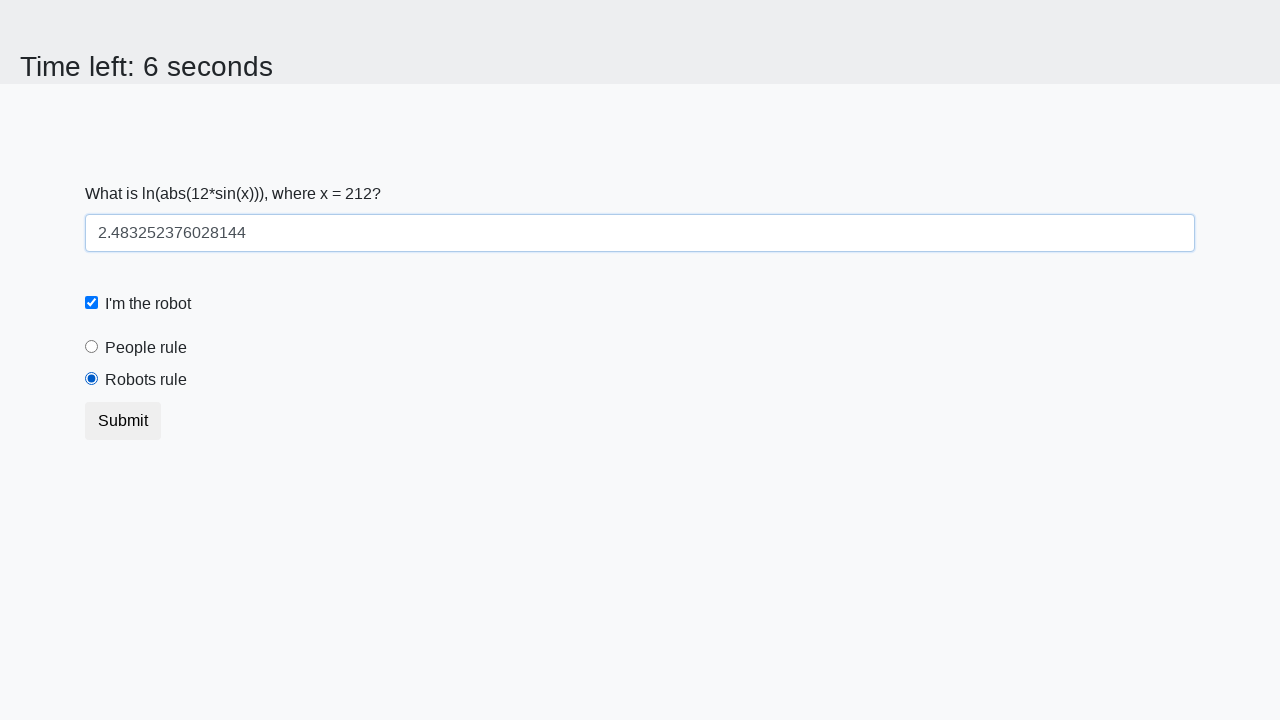

Clicked submit button at (123, 421) on button.btn
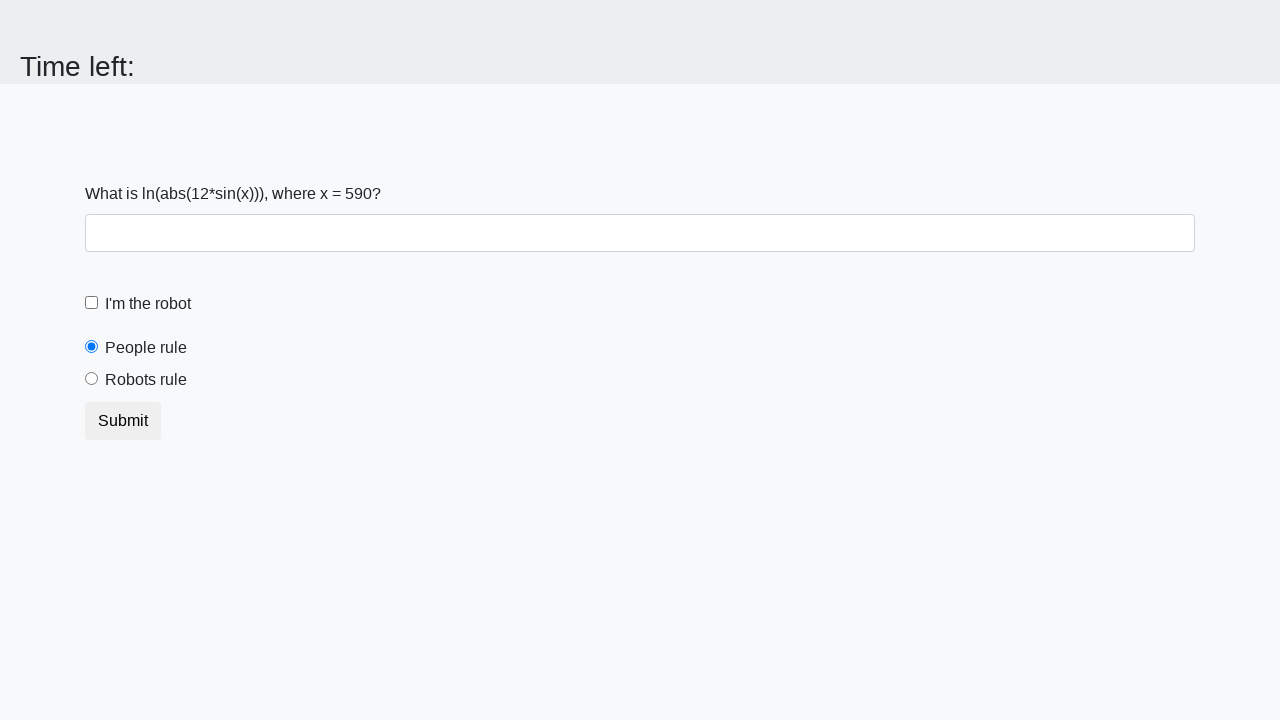

Waited 1 second for form submission to complete
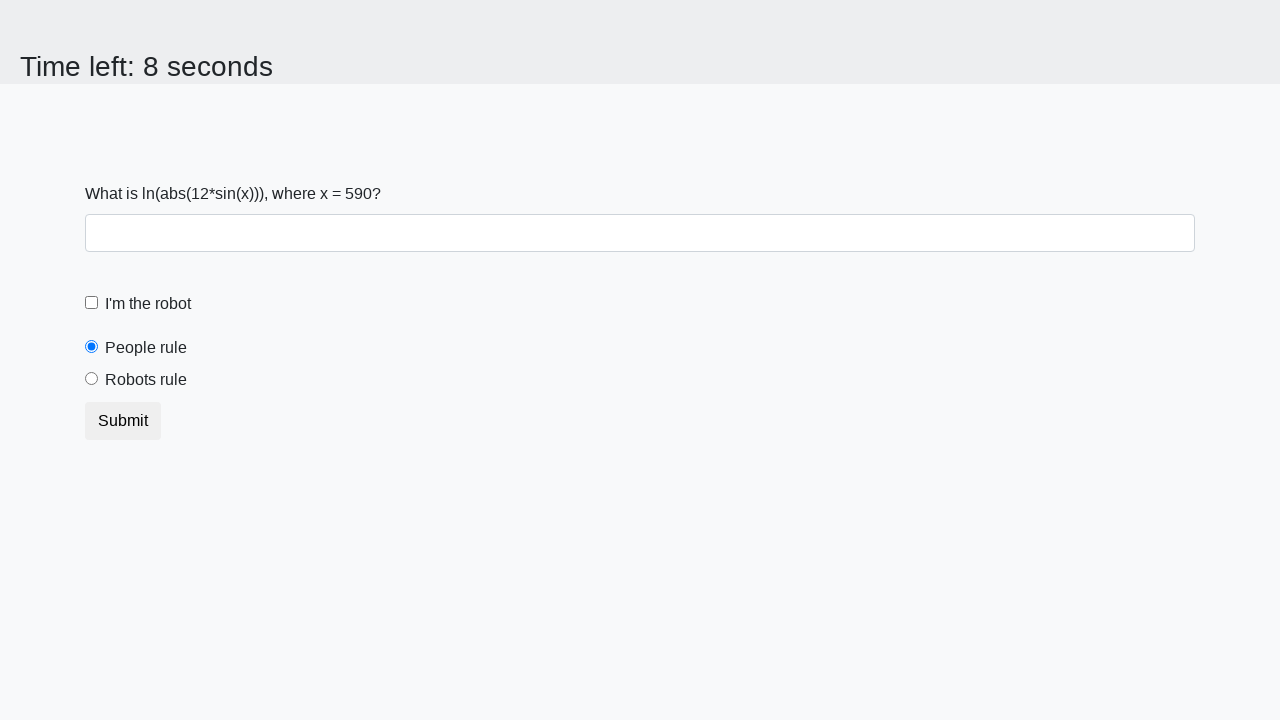

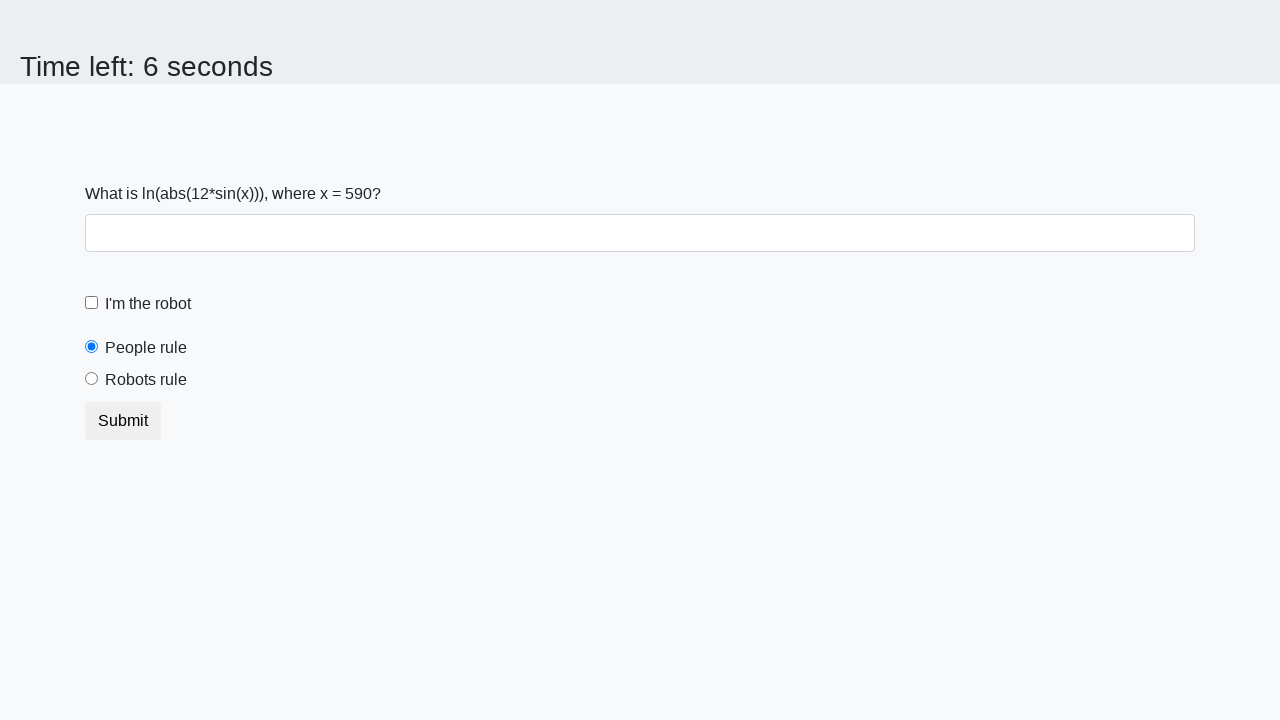